Tests dropdown interaction on omayo.blogspot.com by clicking a dropdown element and then clicking on the Gmail link that appears after waiting for it to become visible.

Starting URL: https://omayo.blogspot.com/

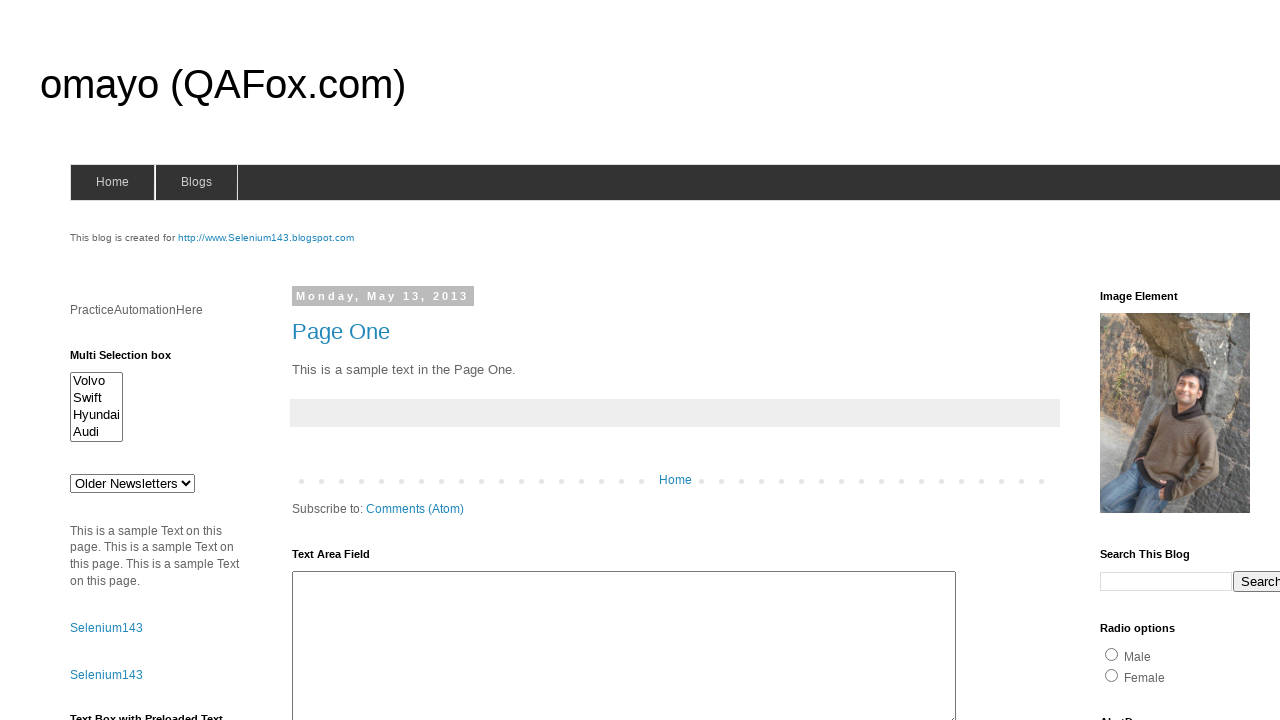

Set viewport size to 1920x1080
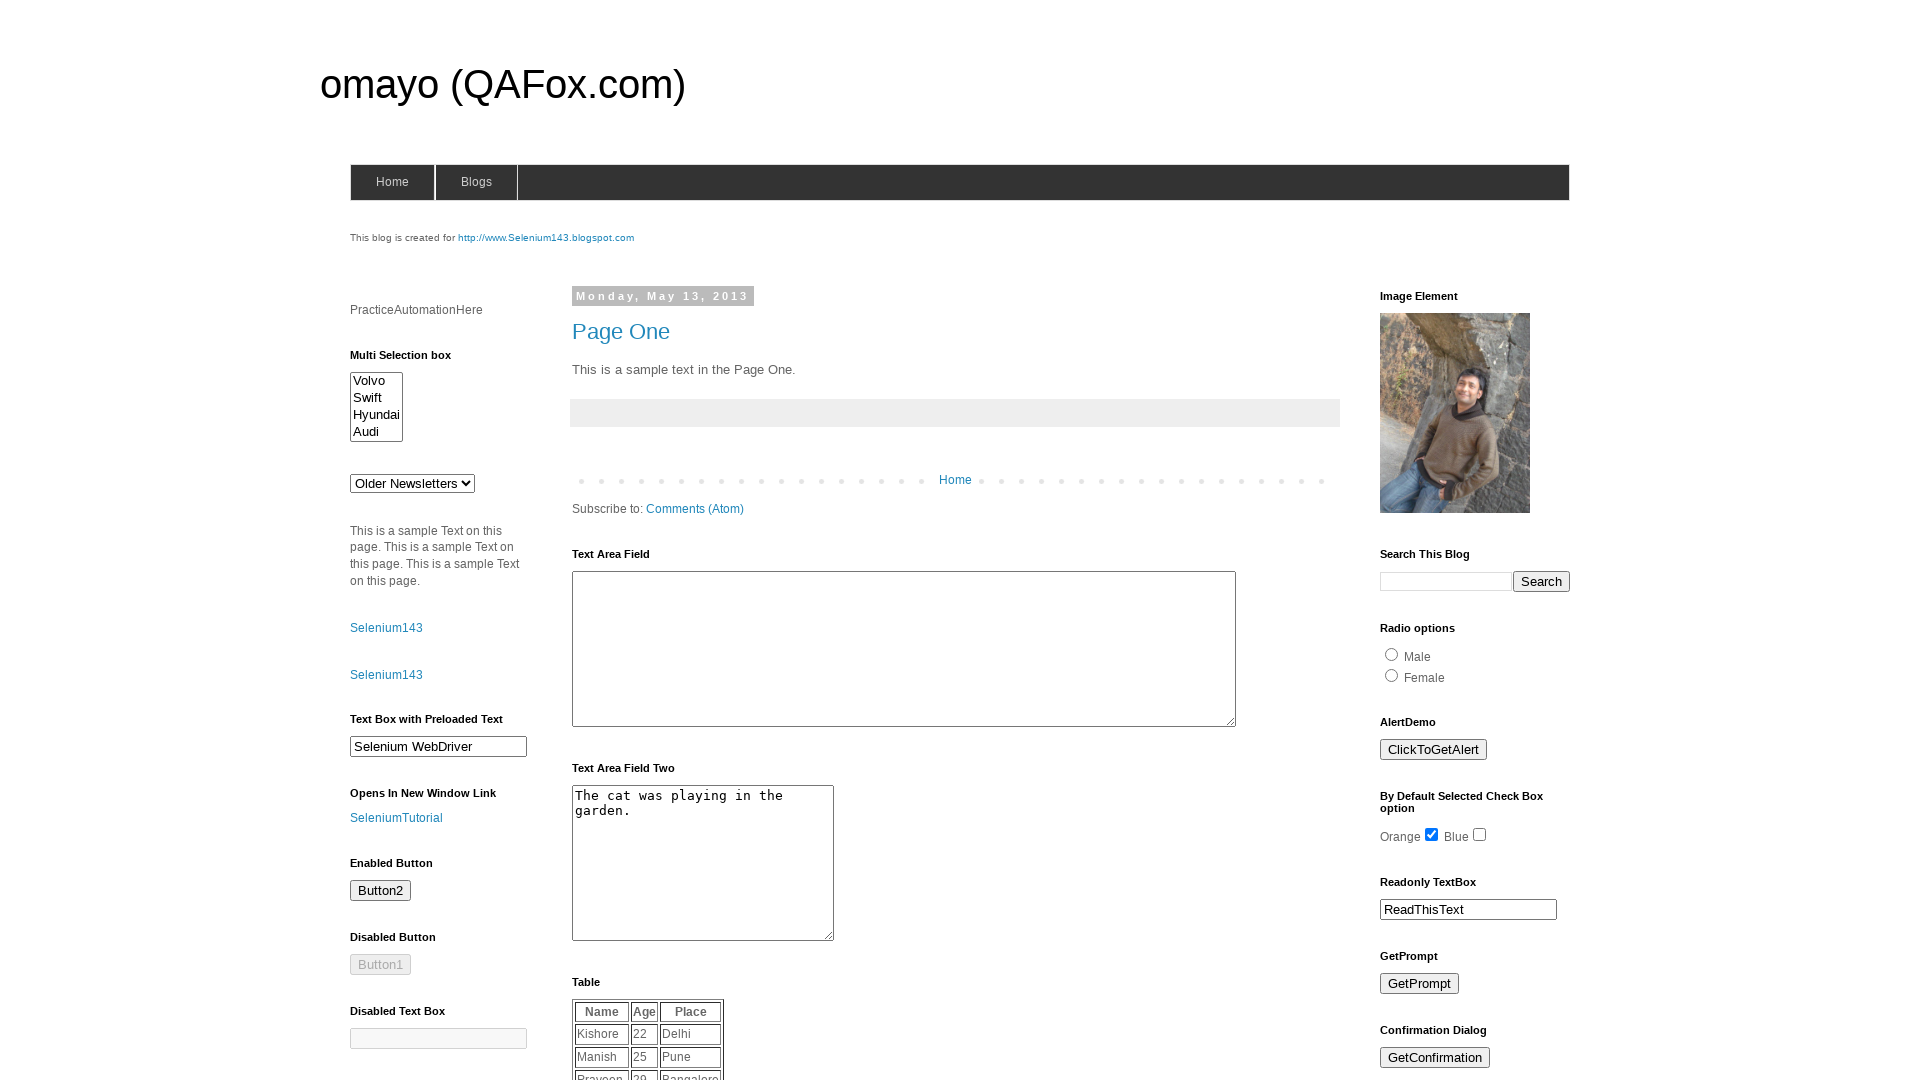

Clicked on dropdown element at (1517, 540) on div.dropdown
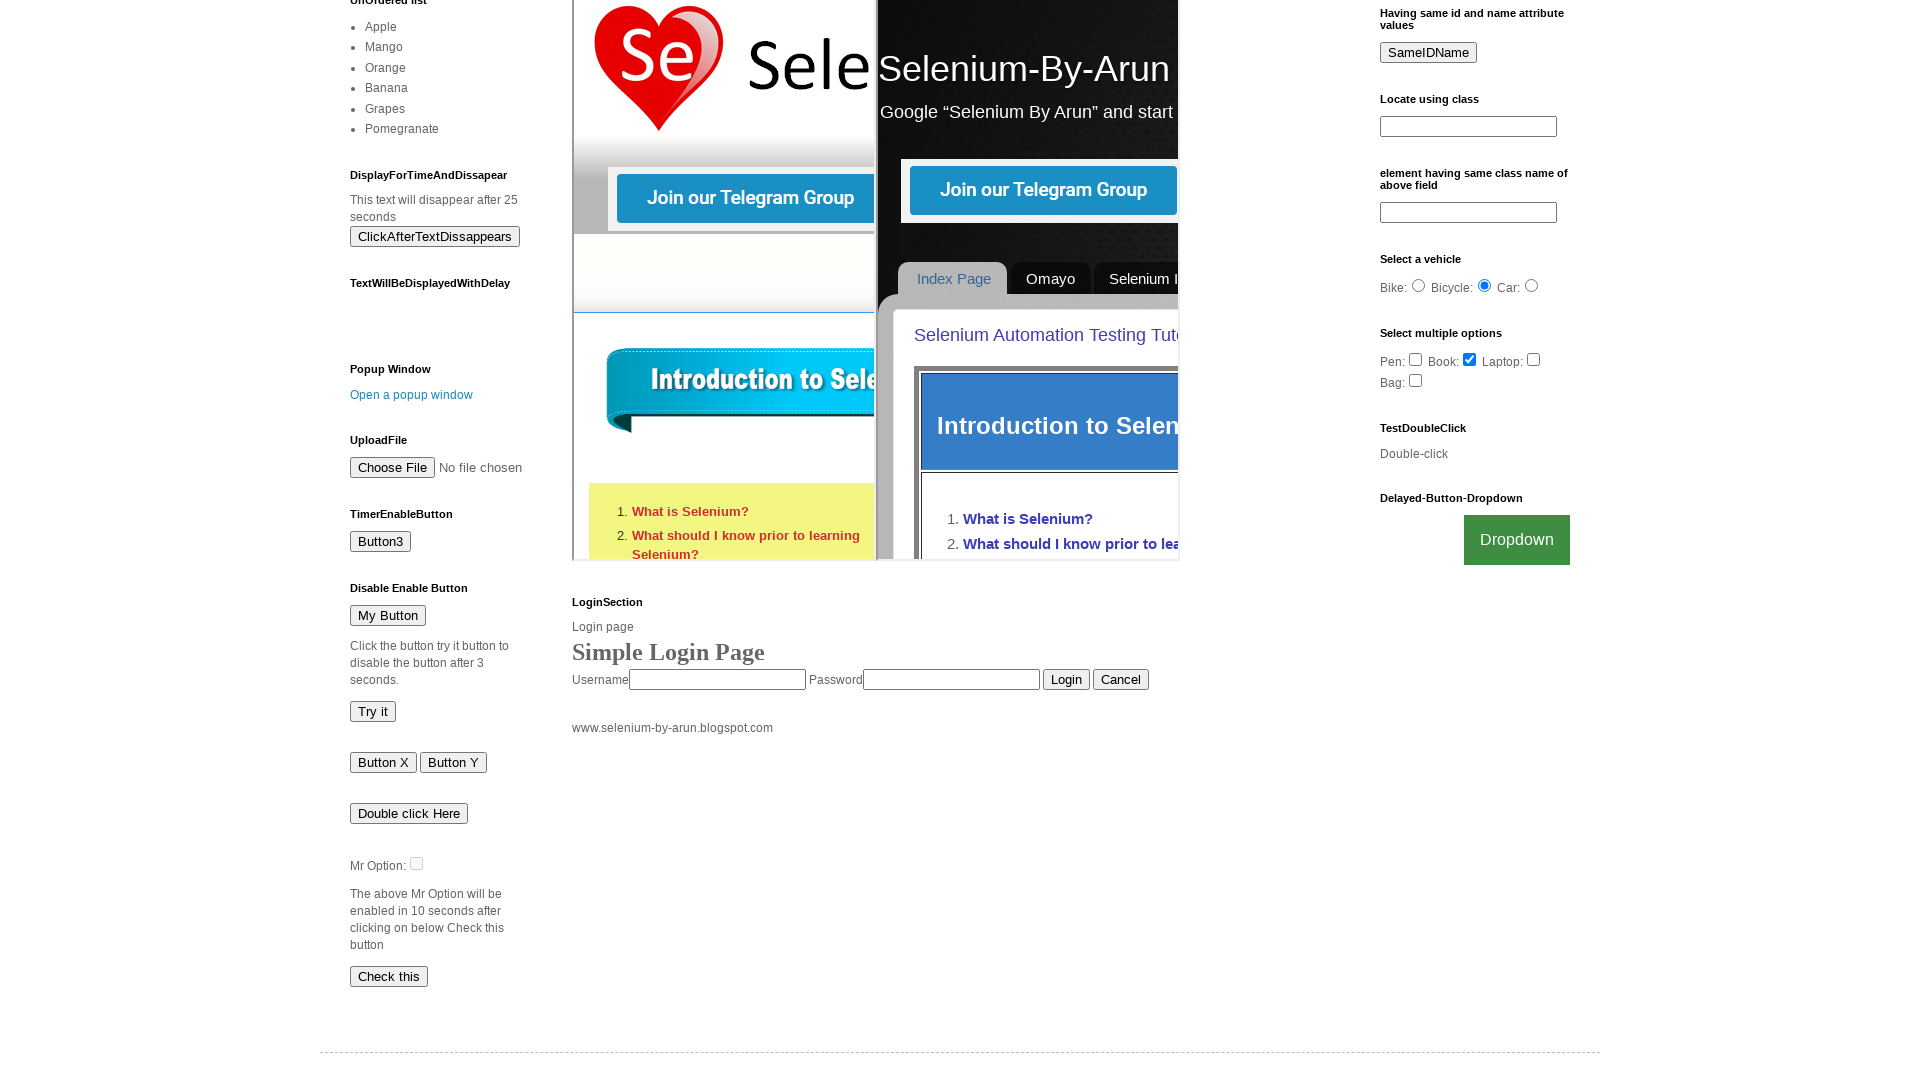

Waited for Gmail link to become visible
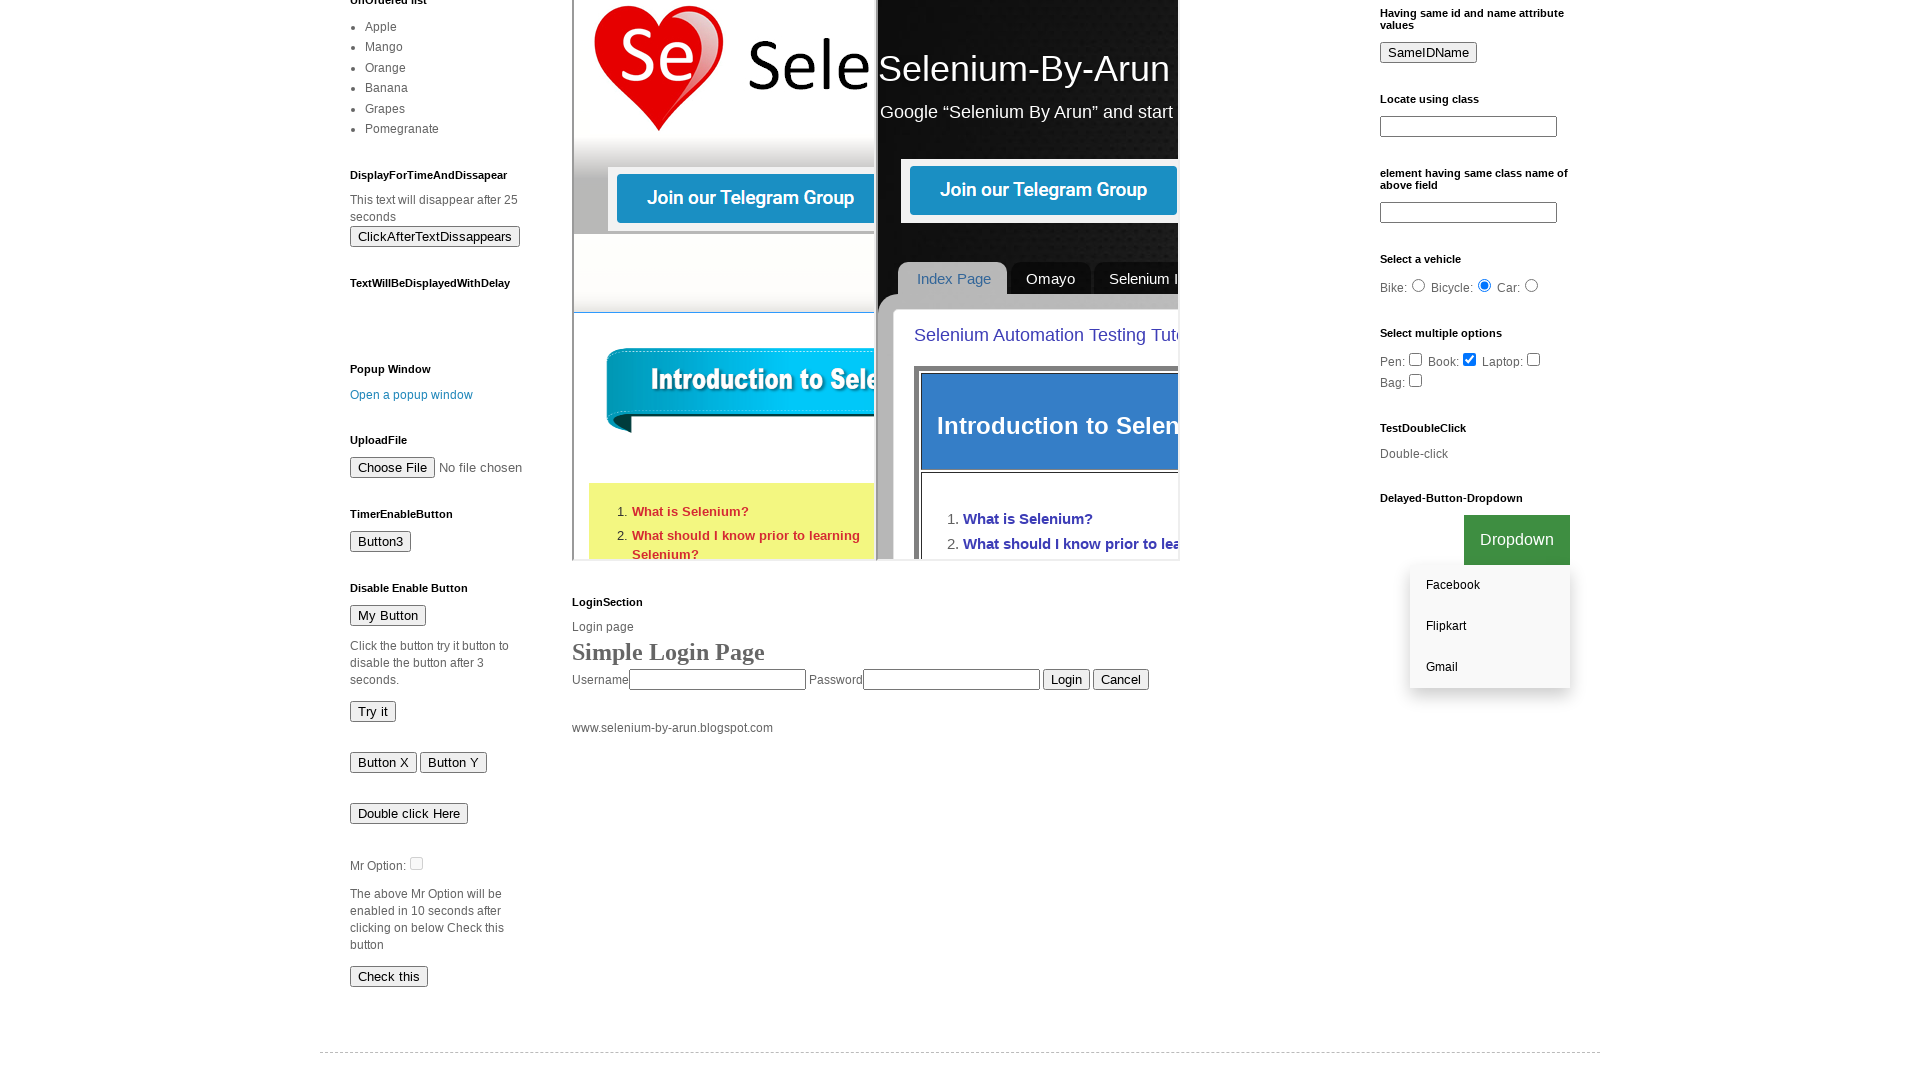

Clicked on Gmail link at (1490, 667) on a:has-text('Gmail')
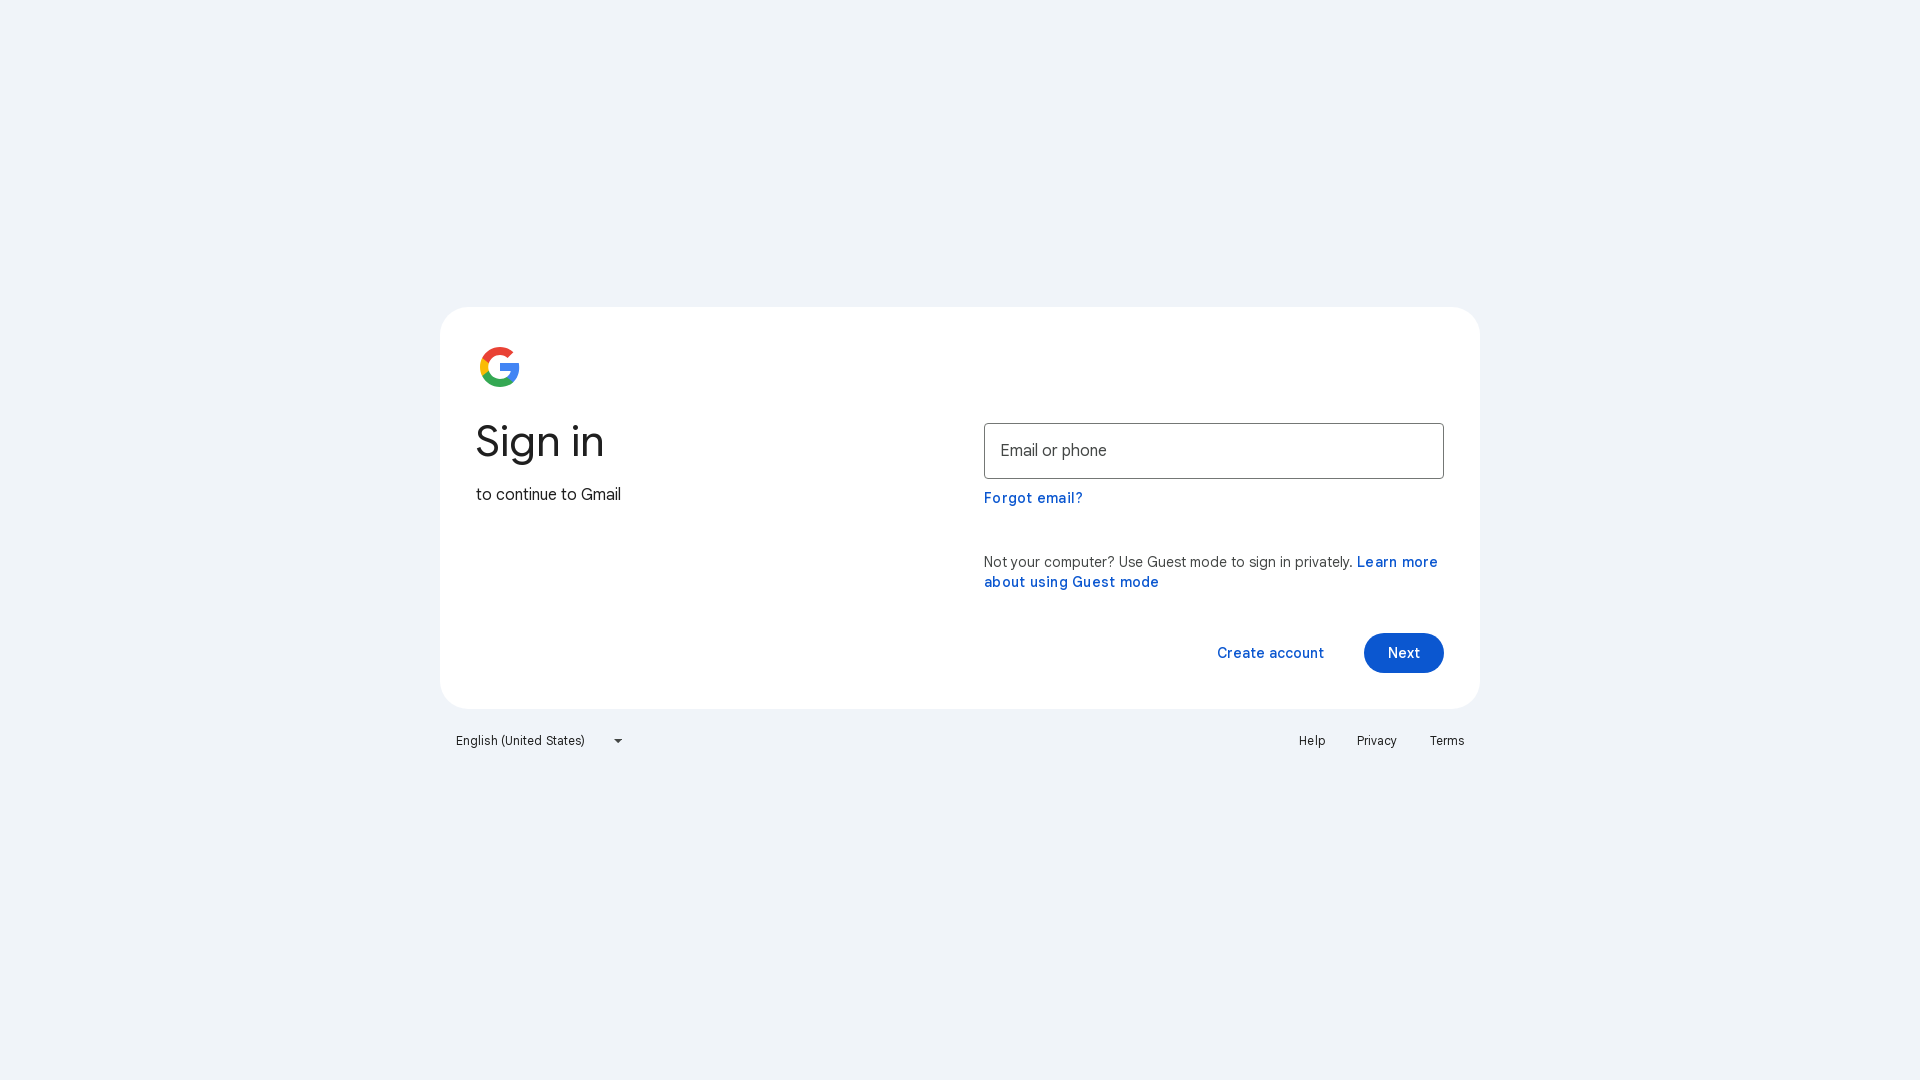

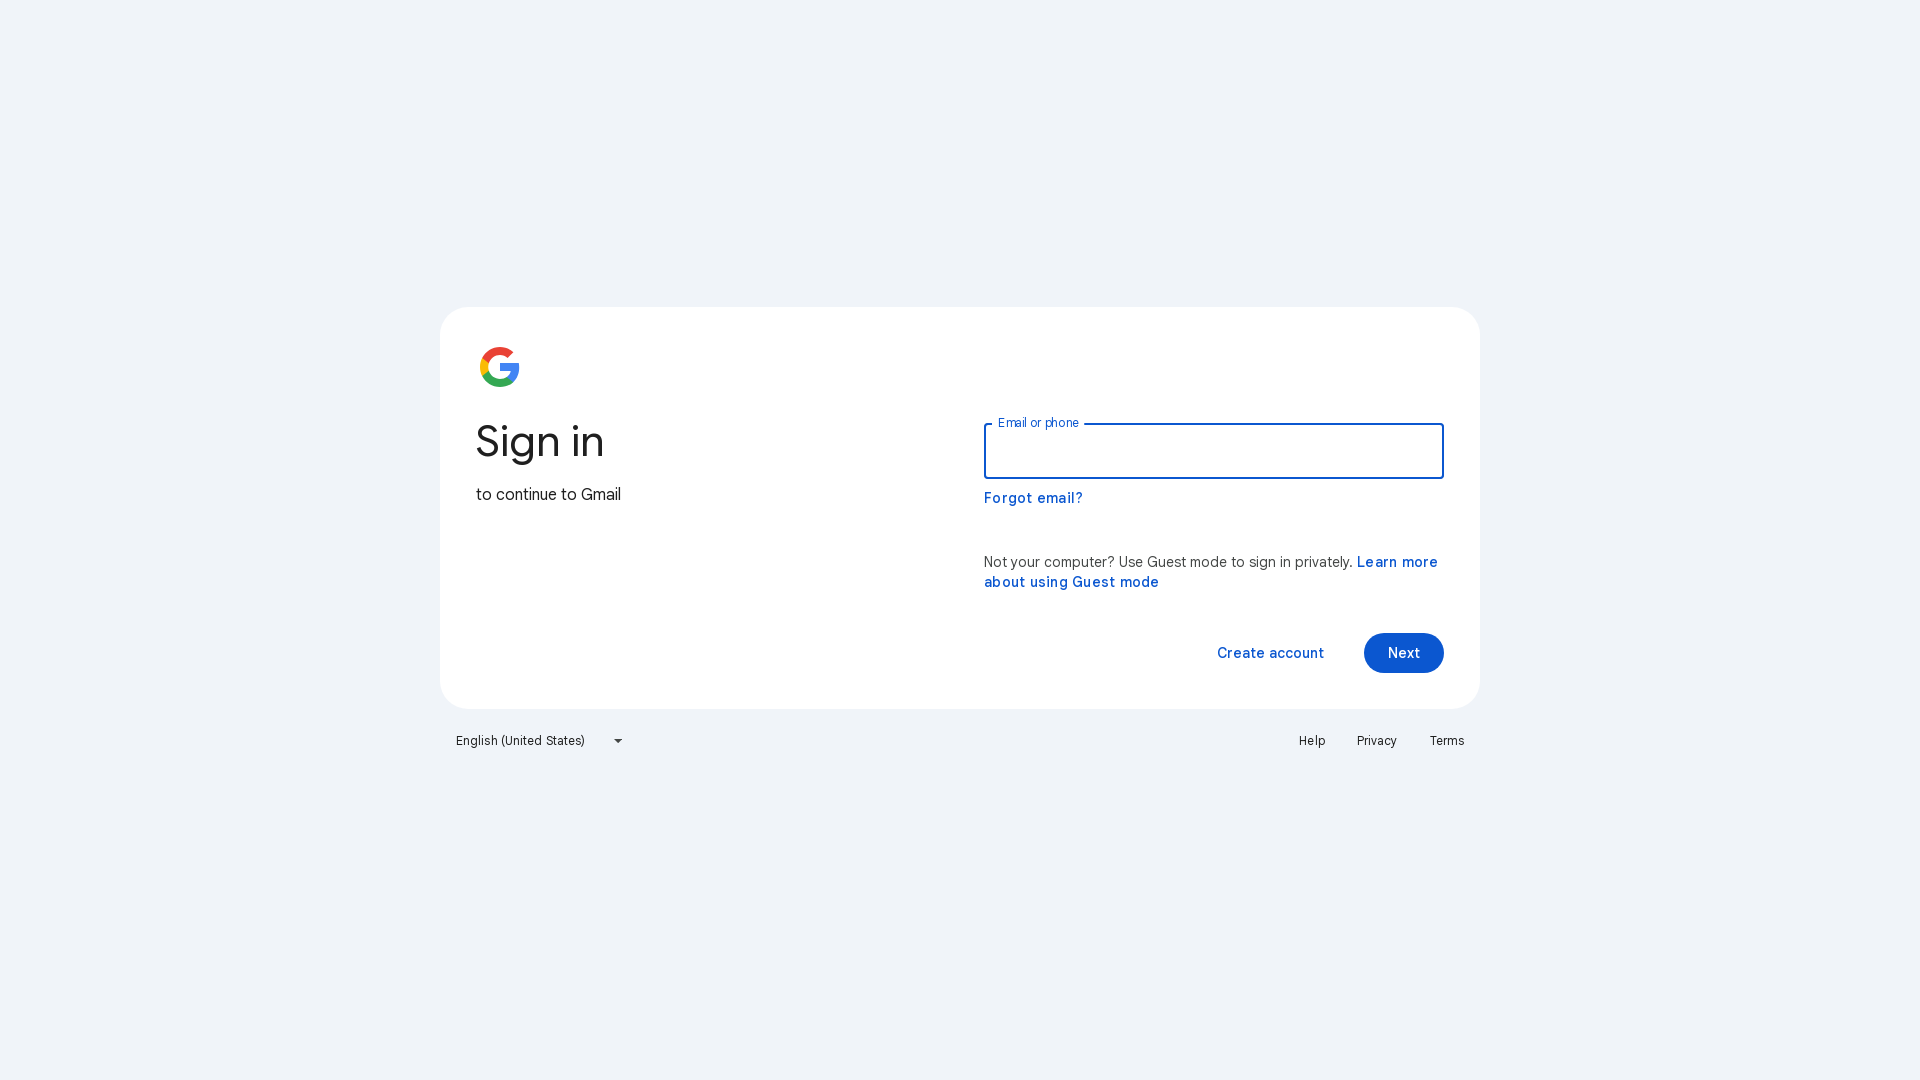